Tests table sorting functionality by clicking column header and validates sorting order, then searches for a specific item ("Rice") across paginated results

Starting URL: https://rahulshettyacademy.com/seleniumPractise/#/offers

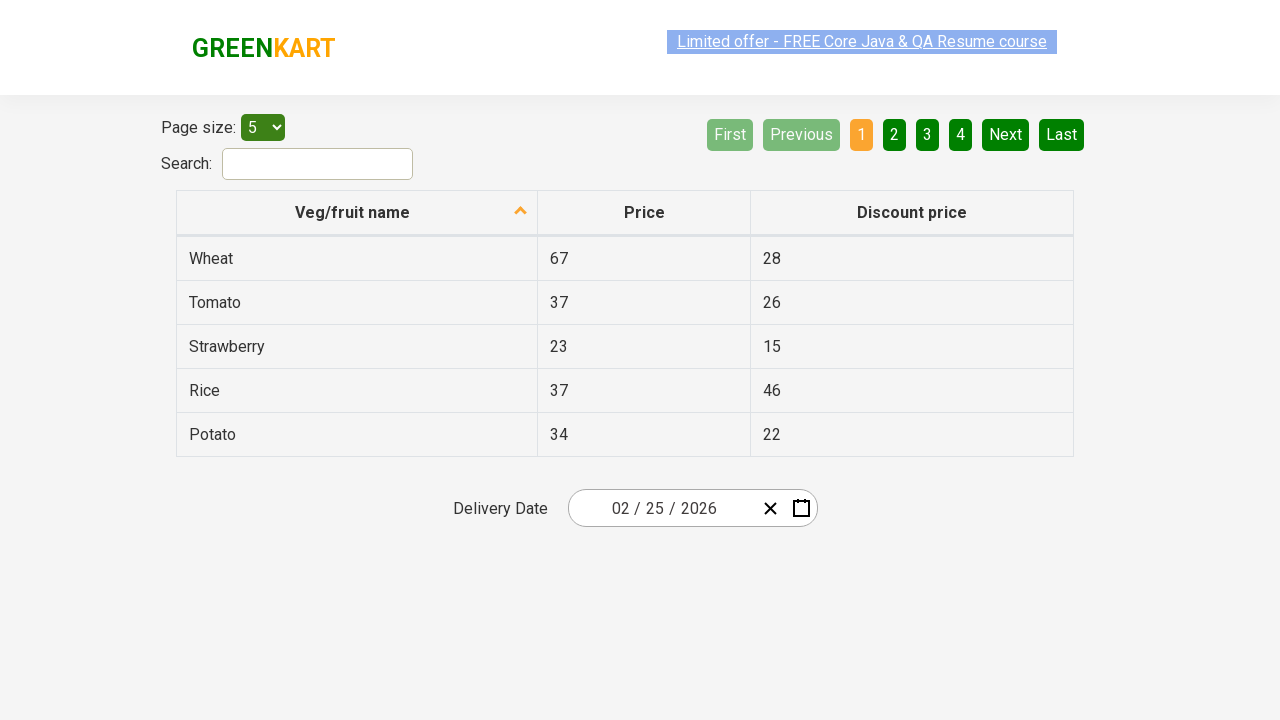

Clicked first column header to sort table at (357, 213) on xpath=//tr//th[1]
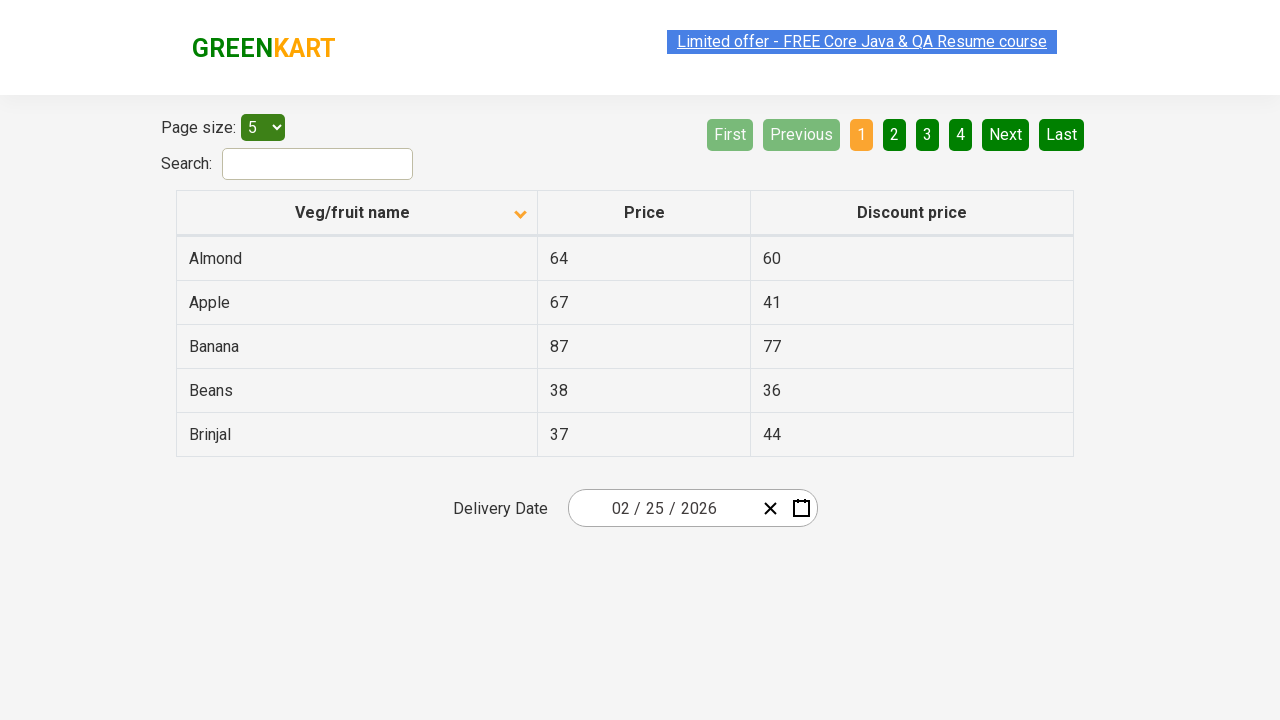

Captured all elements in first column
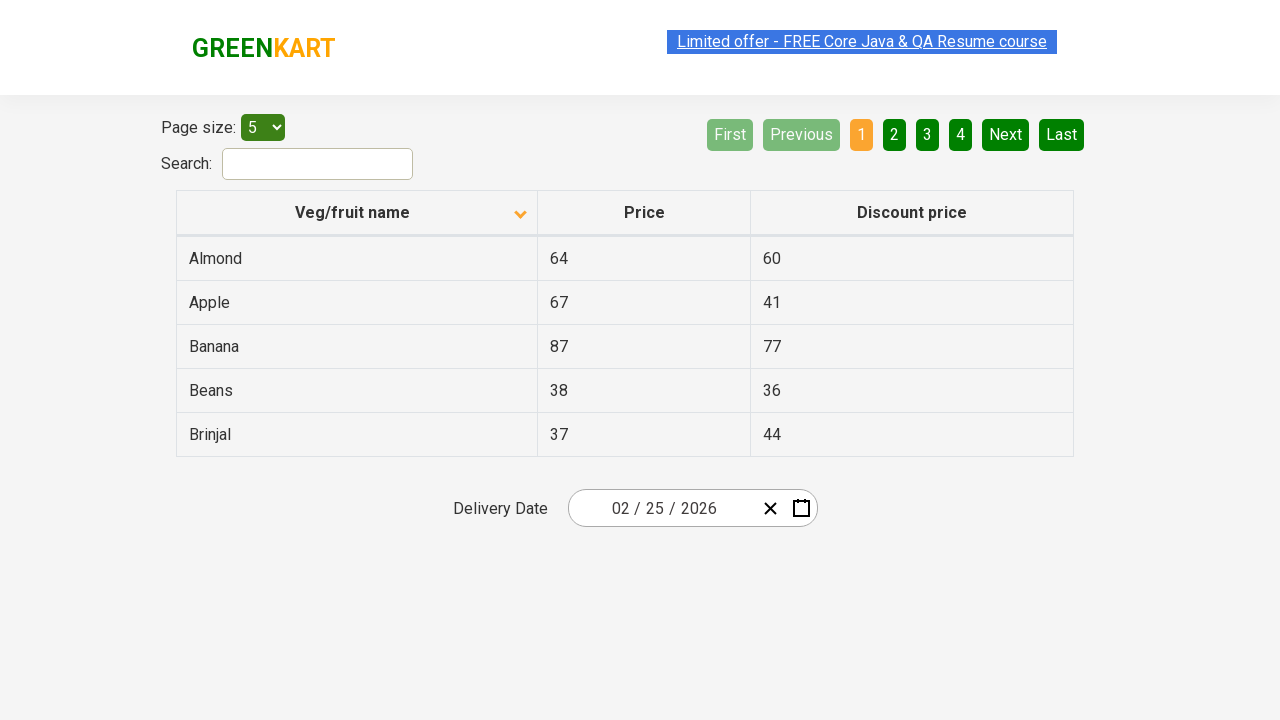

Verified first column is sorted correctly
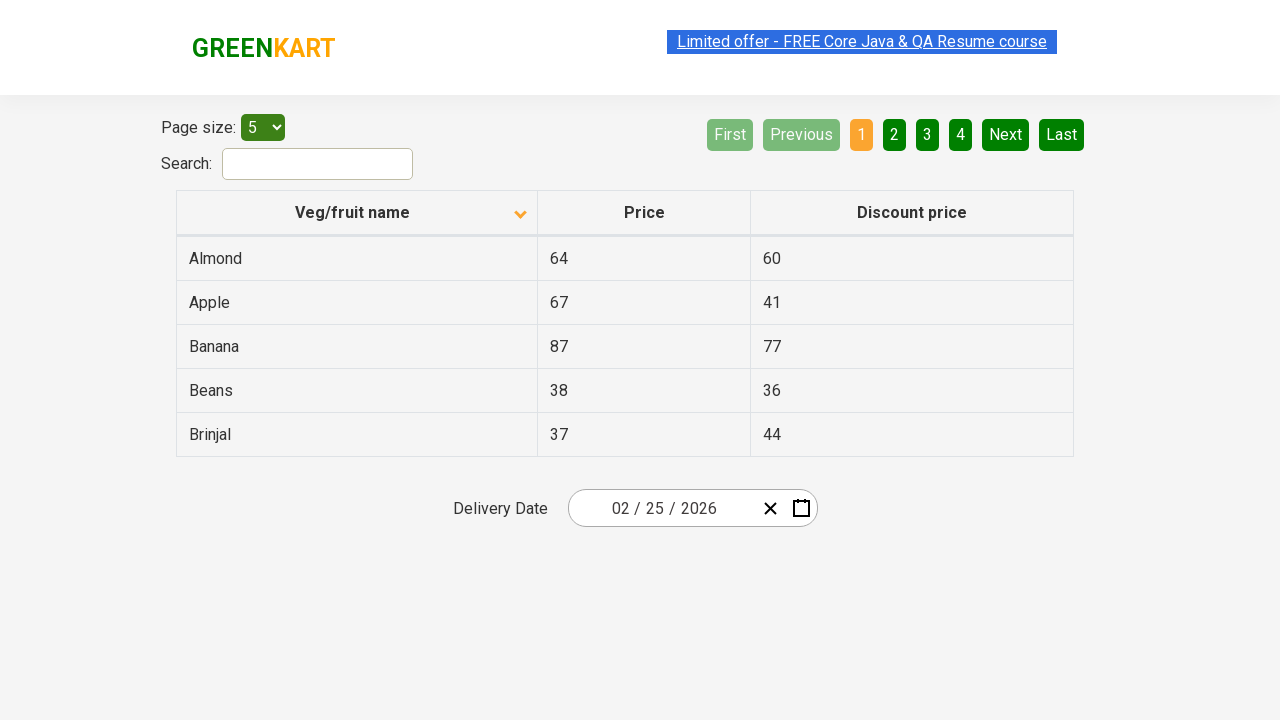

Retrieved all rows from current page
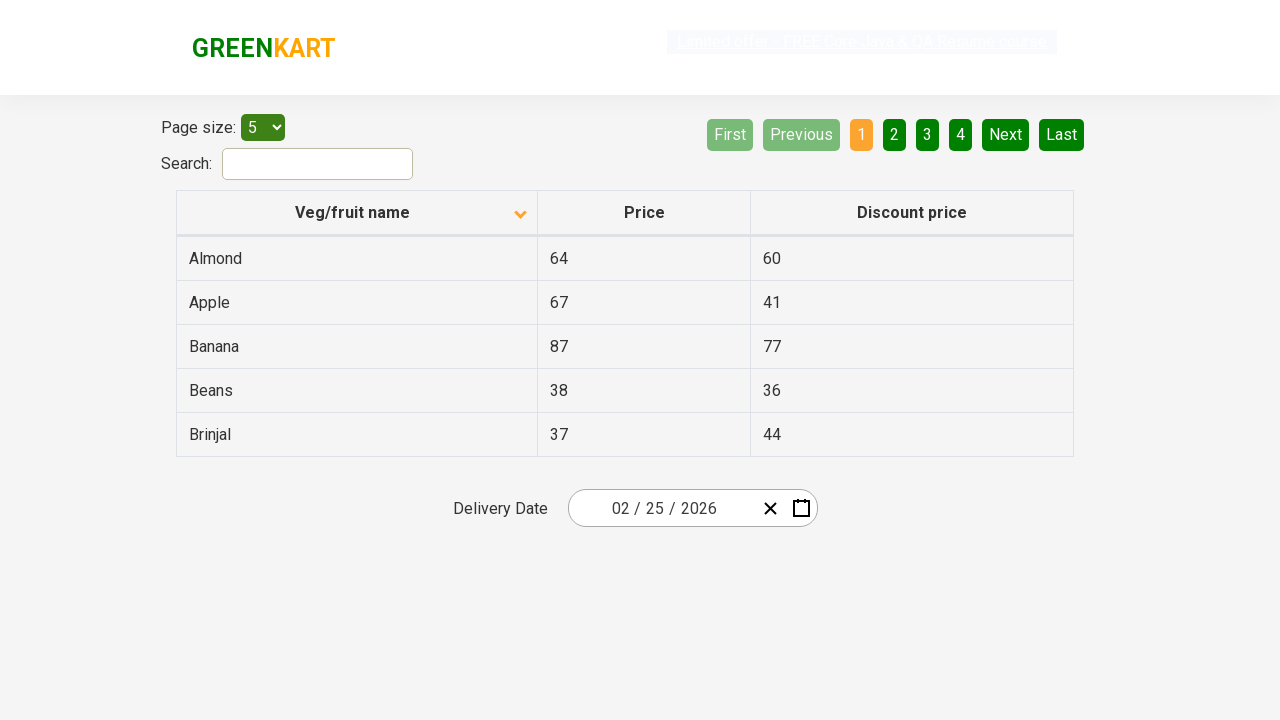

Clicked Next button to navigate to next page at (1006, 134) on a[aria-label='Next']
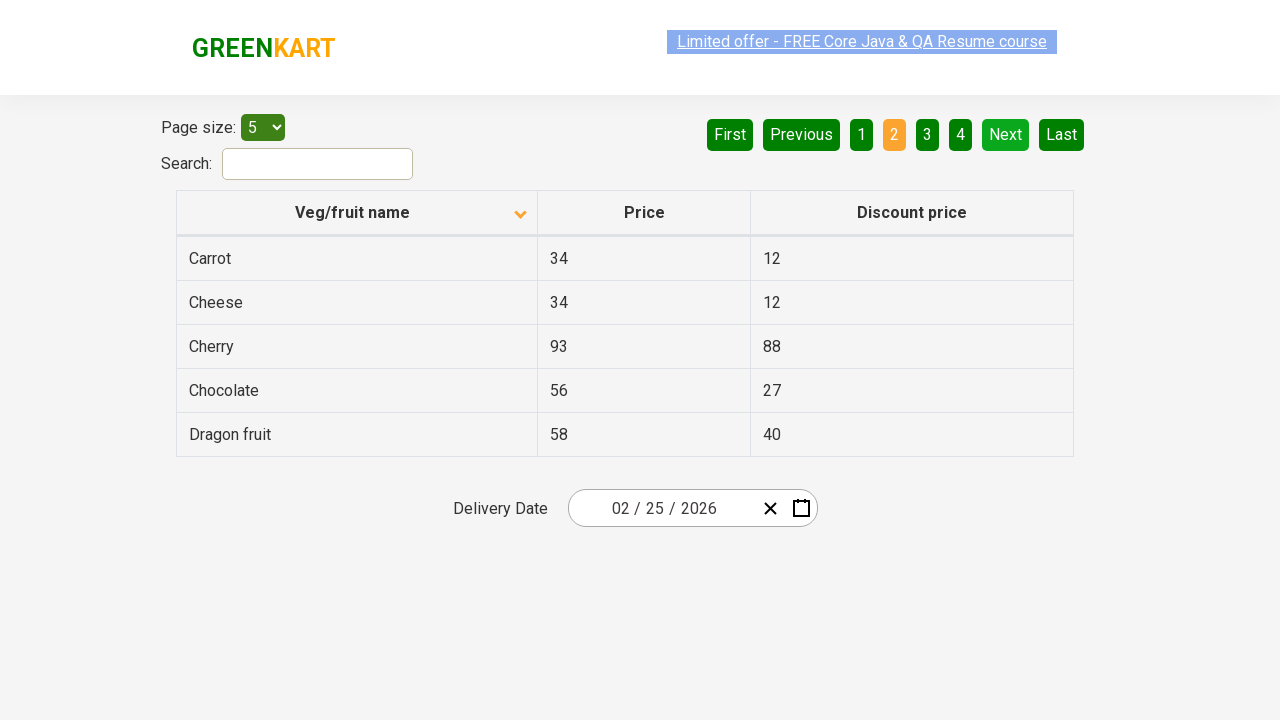

Waited for next page to load
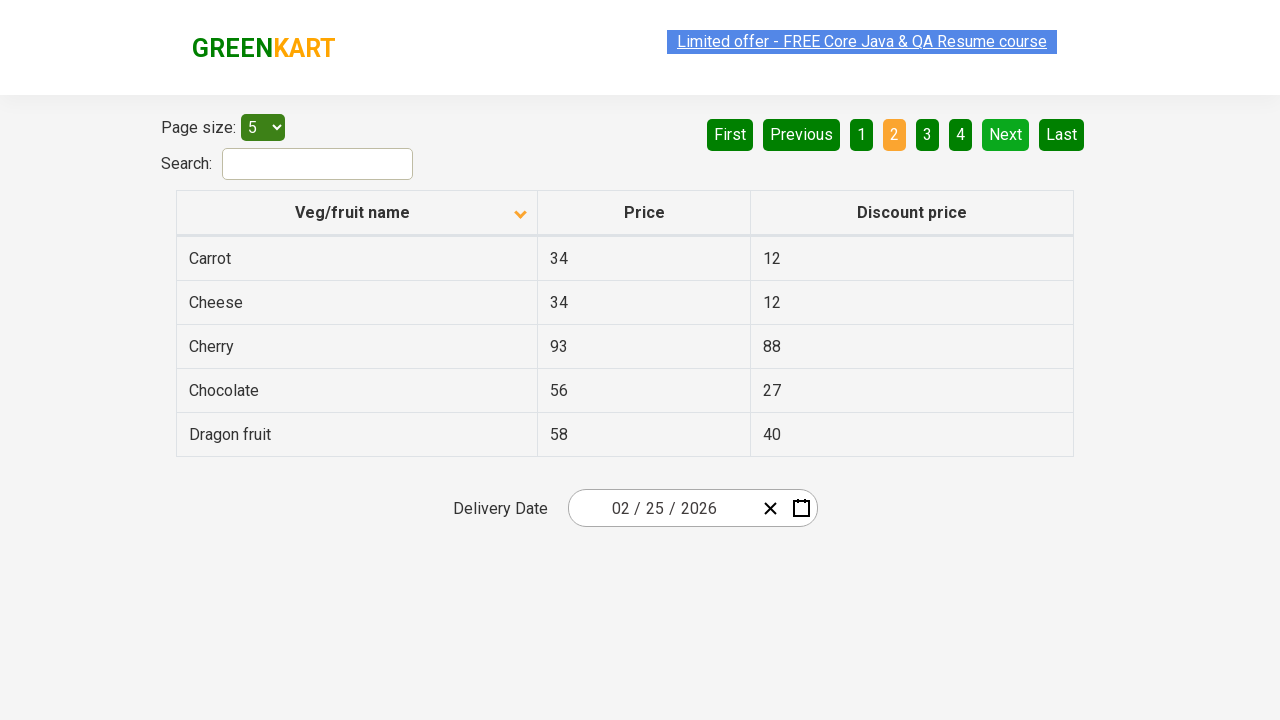

Retrieved all rows from current page
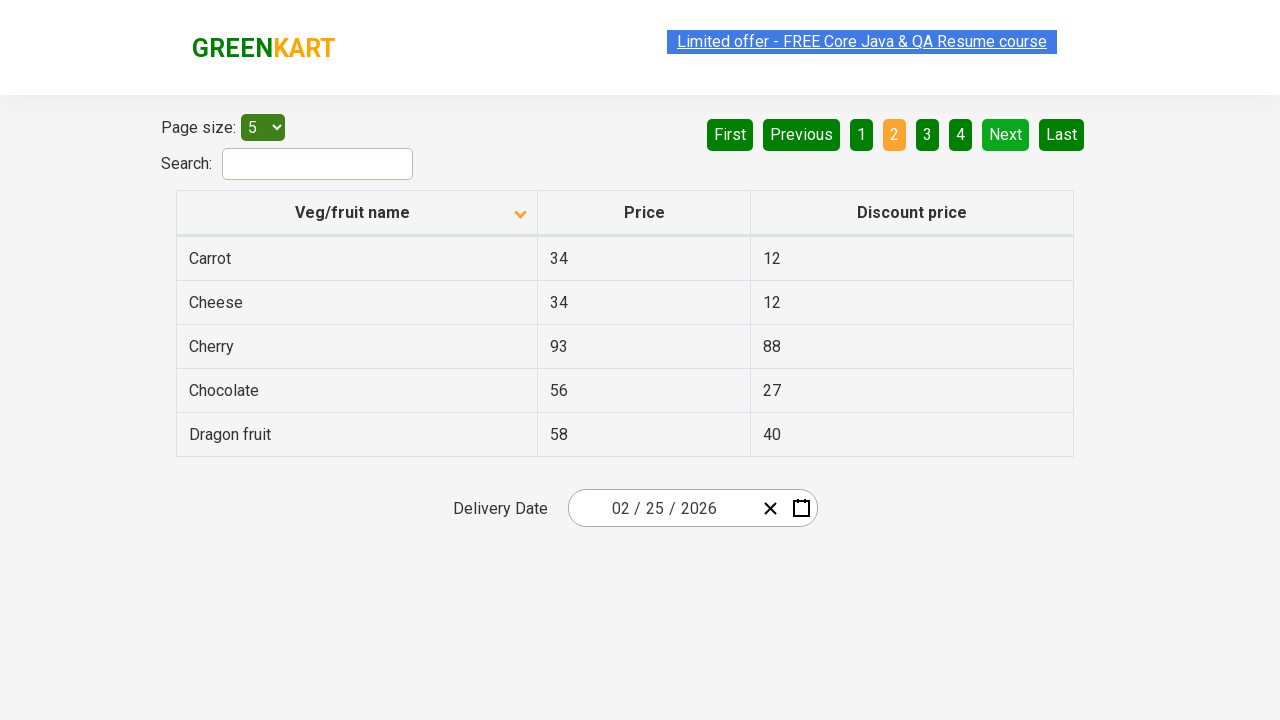

Clicked Next button to navigate to next page at (1006, 134) on a[aria-label='Next']
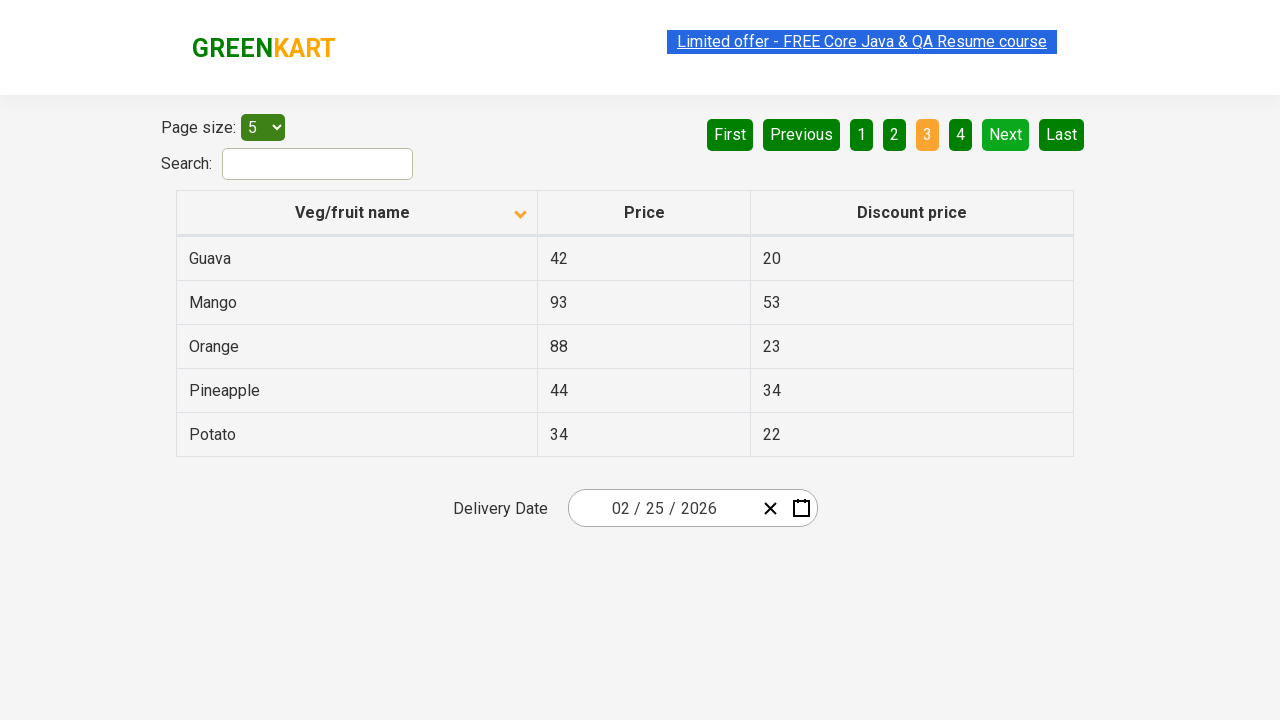

Waited for next page to load
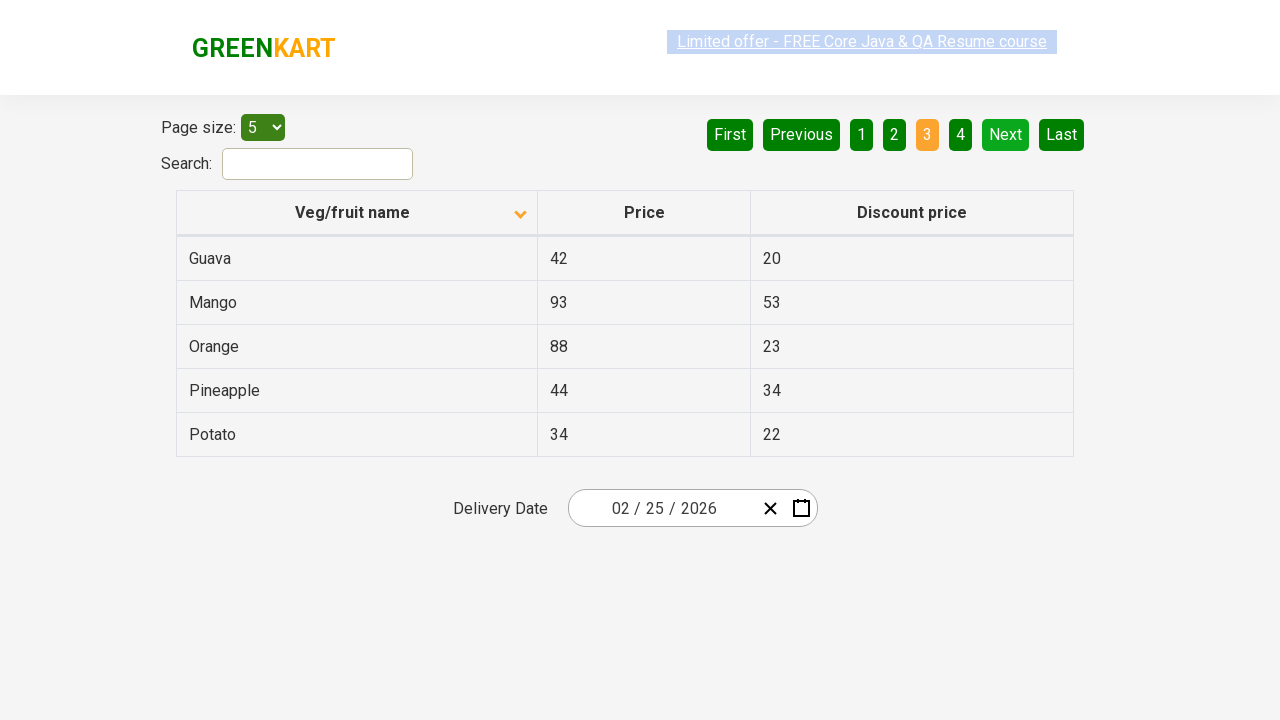

Retrieved all rows from current page
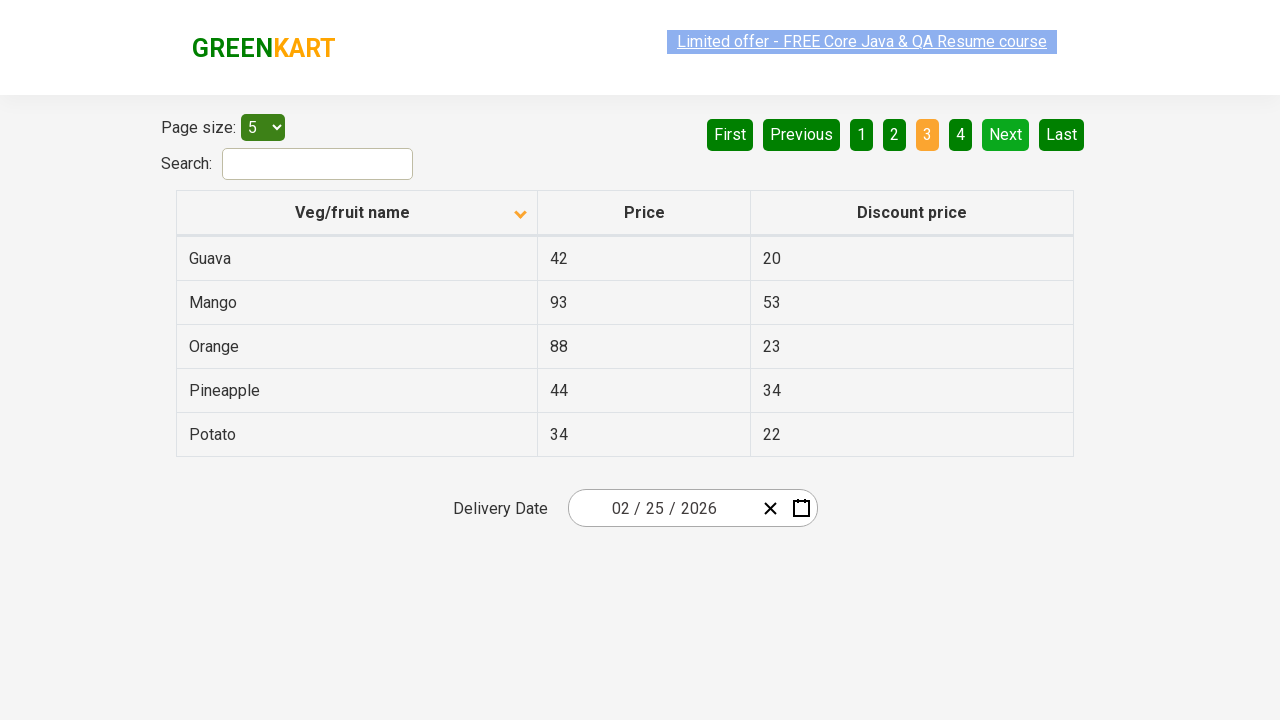

Clicked Next button to navigate to next page at (1006, 134) on a[aria-label='Next']
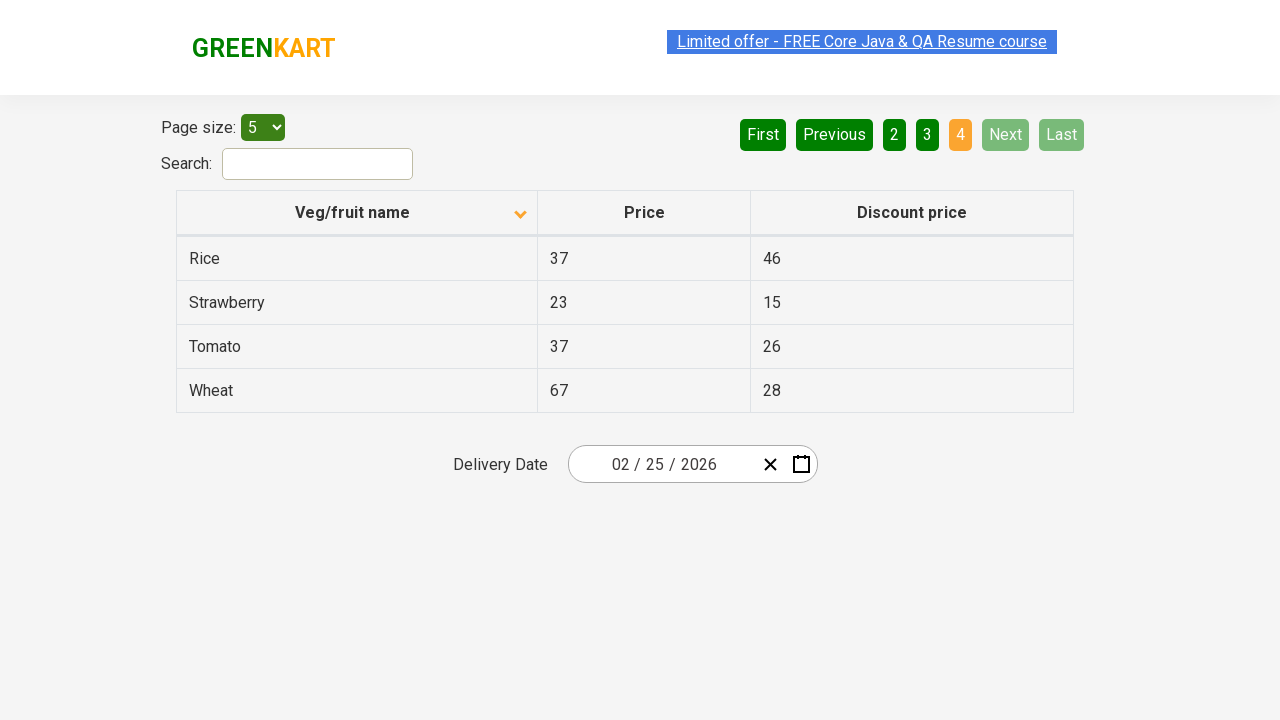

Waited for next page to load
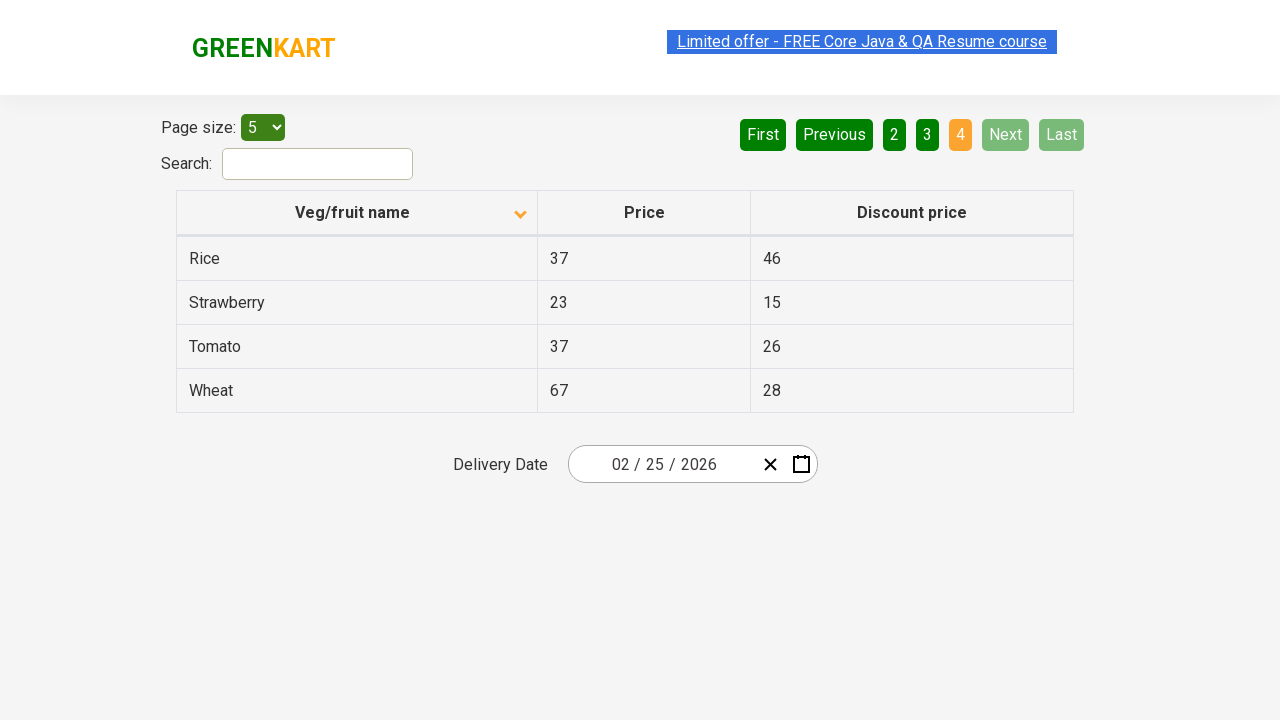

Retrieved all rows from current page
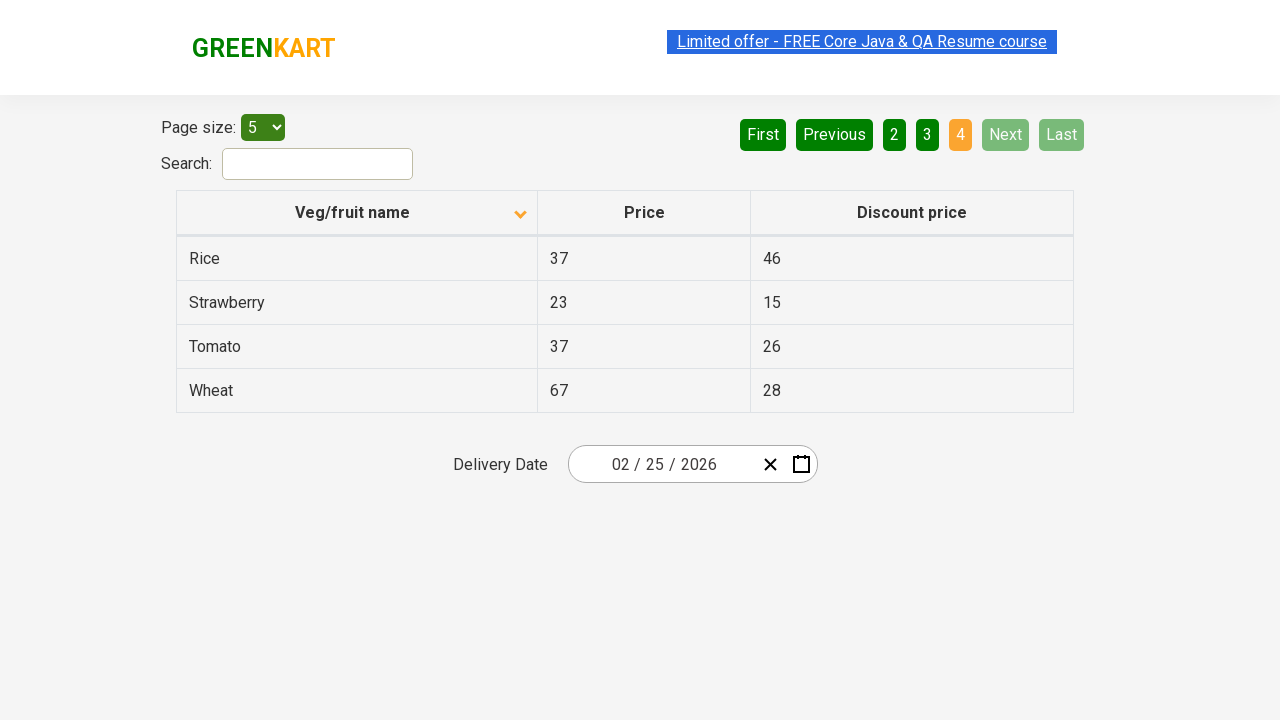

Found 'Rice' item and captured its price: 46
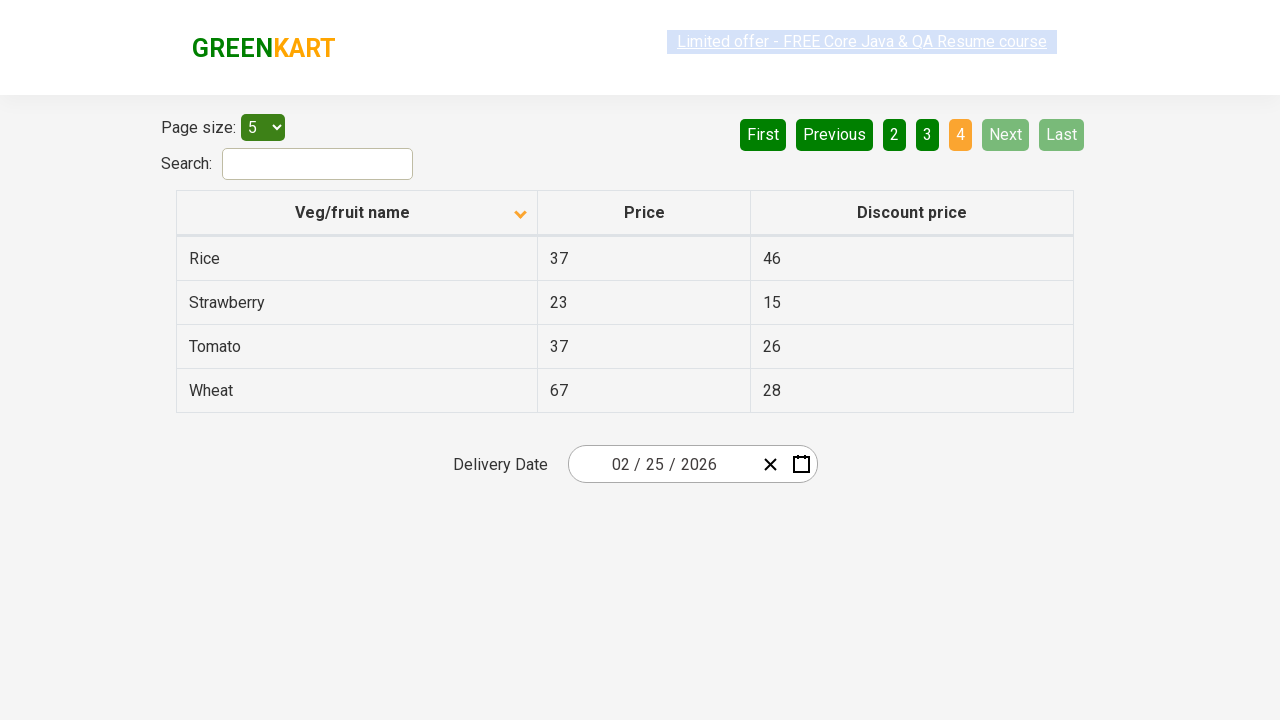

Successfully found 'Rice' item with price(s): ['46']
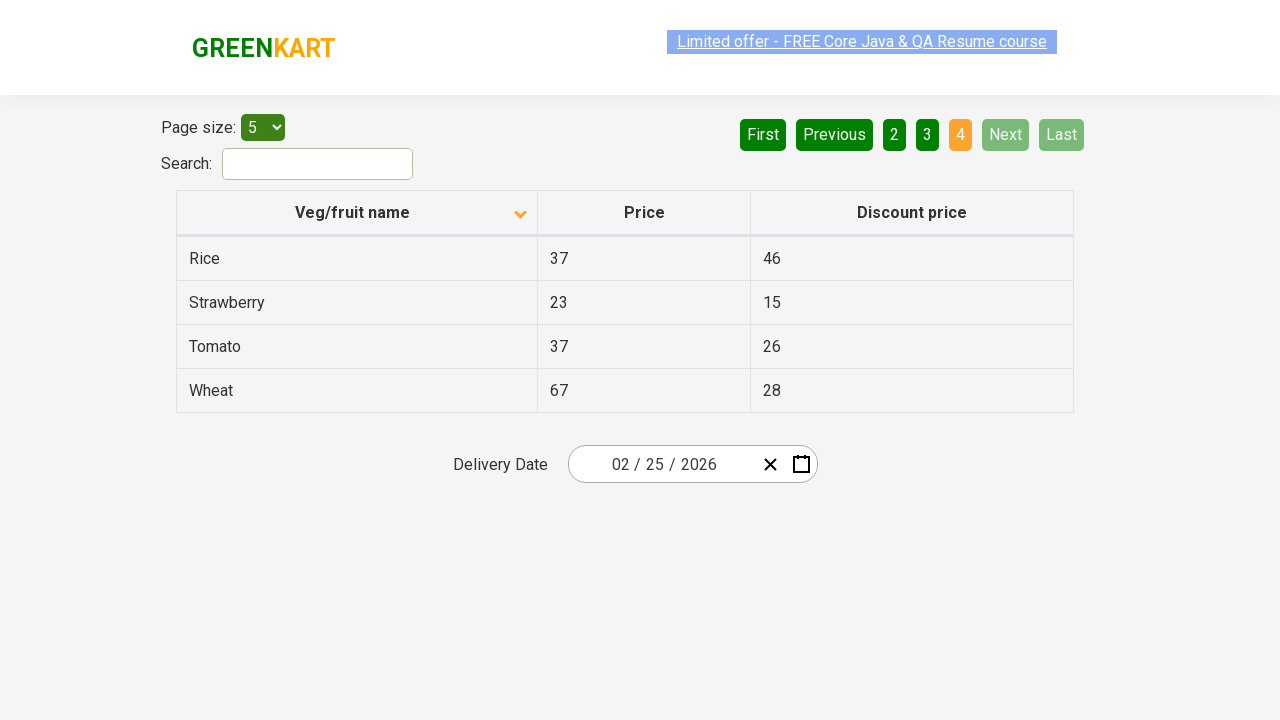

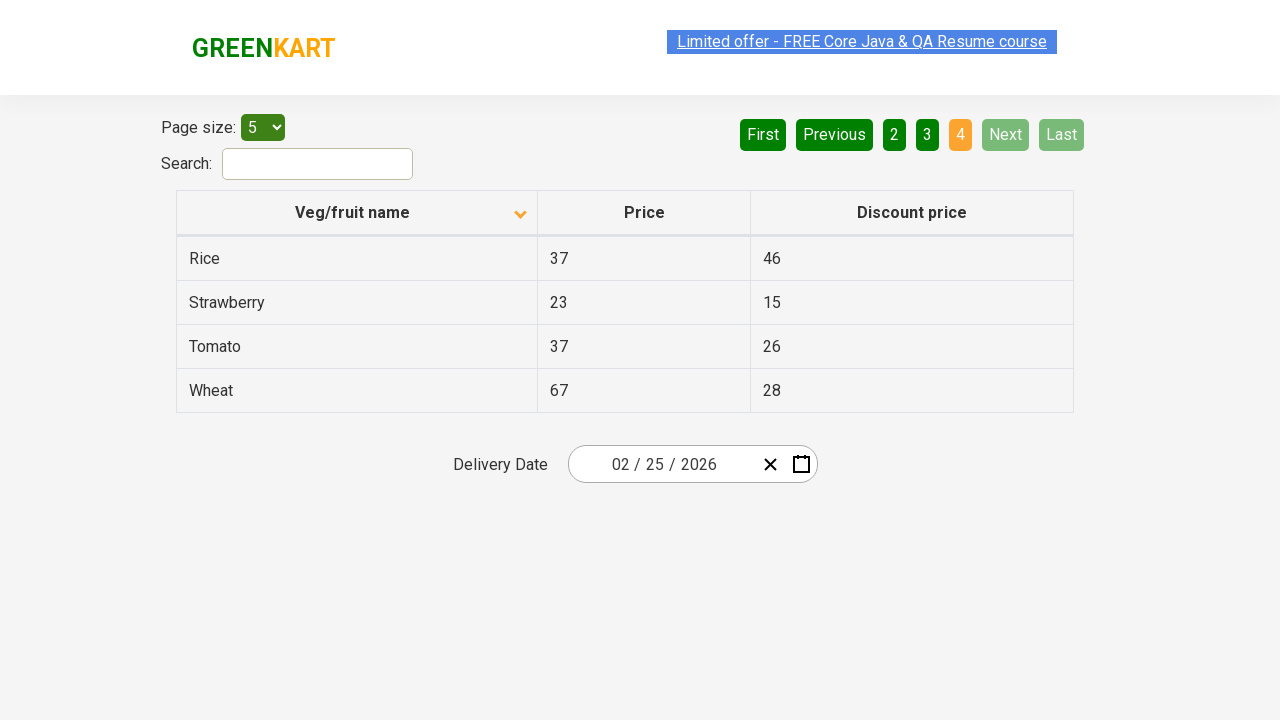